Tests partner registration flow on WalkDog by filling personal data form fields, selecting extra activities, and completing the registration process

Starting URL: https://walkdog.vercel.app/

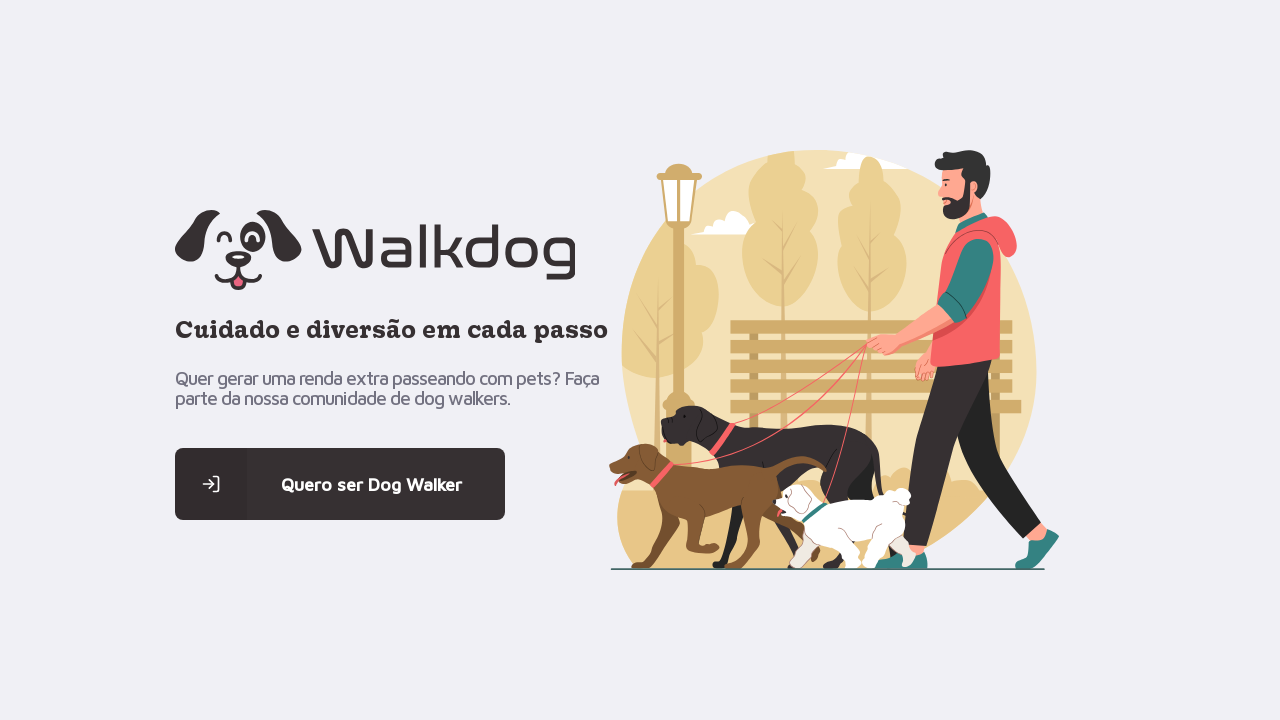

Clicked on partner registration link at (211, 484) on .content > main:nth-child(1) > a:nth-child(4) > span:nth-child(1)
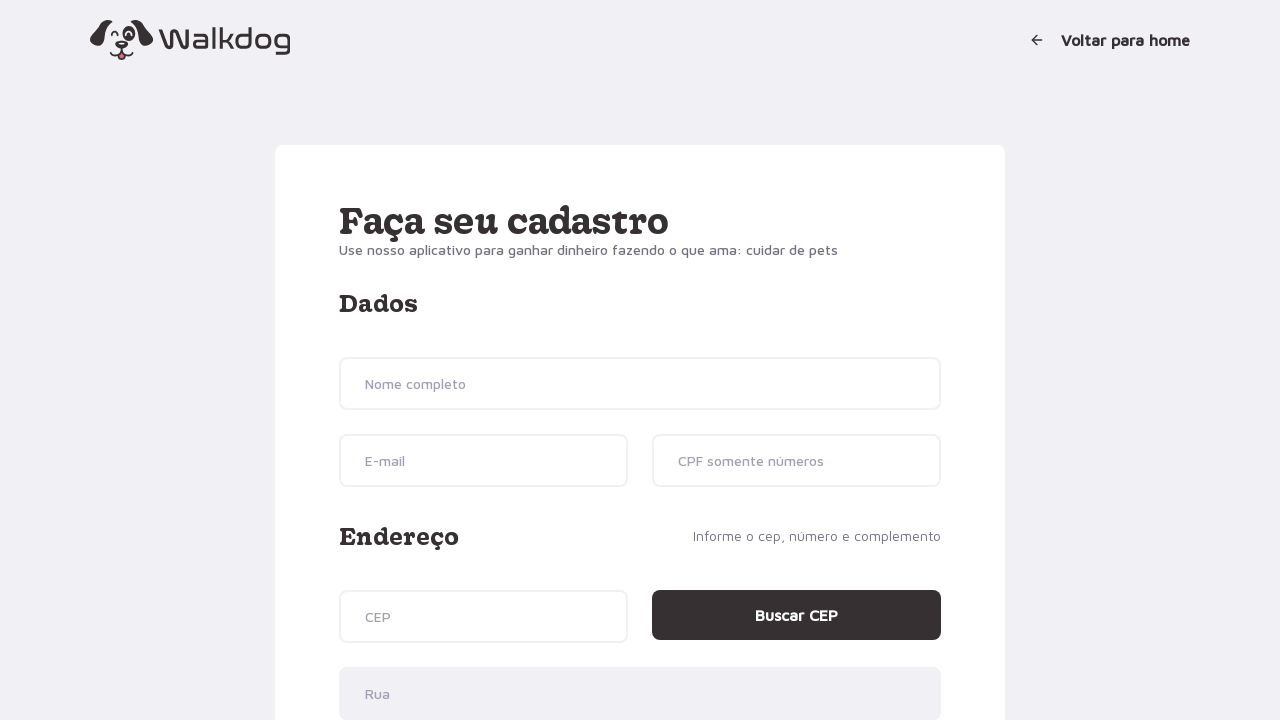

Filled name field with 'João Carlos Silva' on input[name='name']
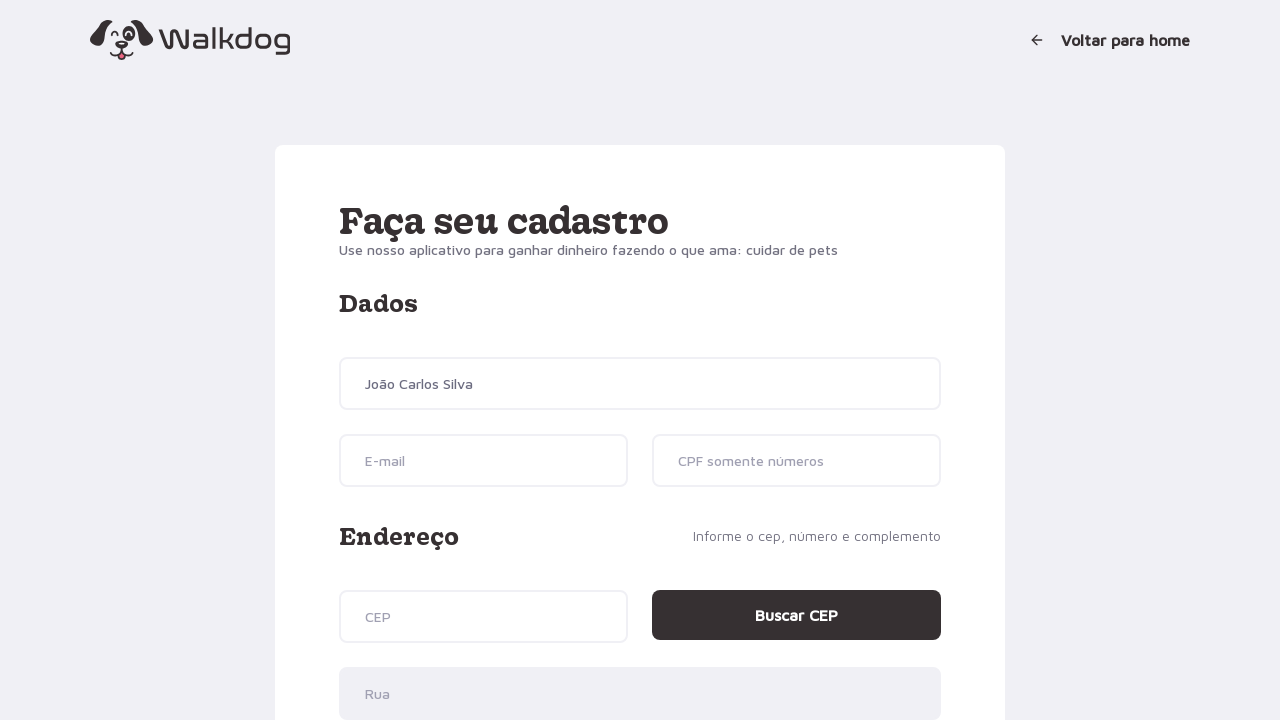

Filled email field with 'joaocarlos.teste@example.com' on input[name='email']
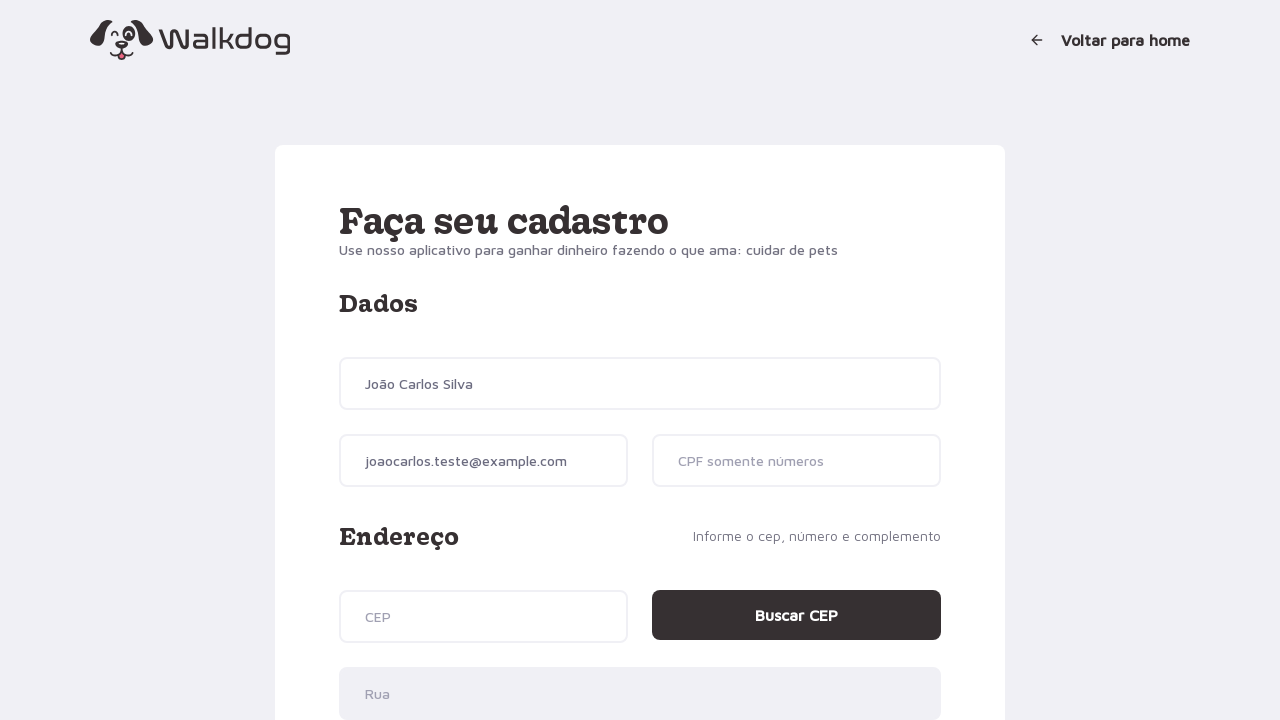

Filled CPF field with '12345678901' on input[name='cpf']
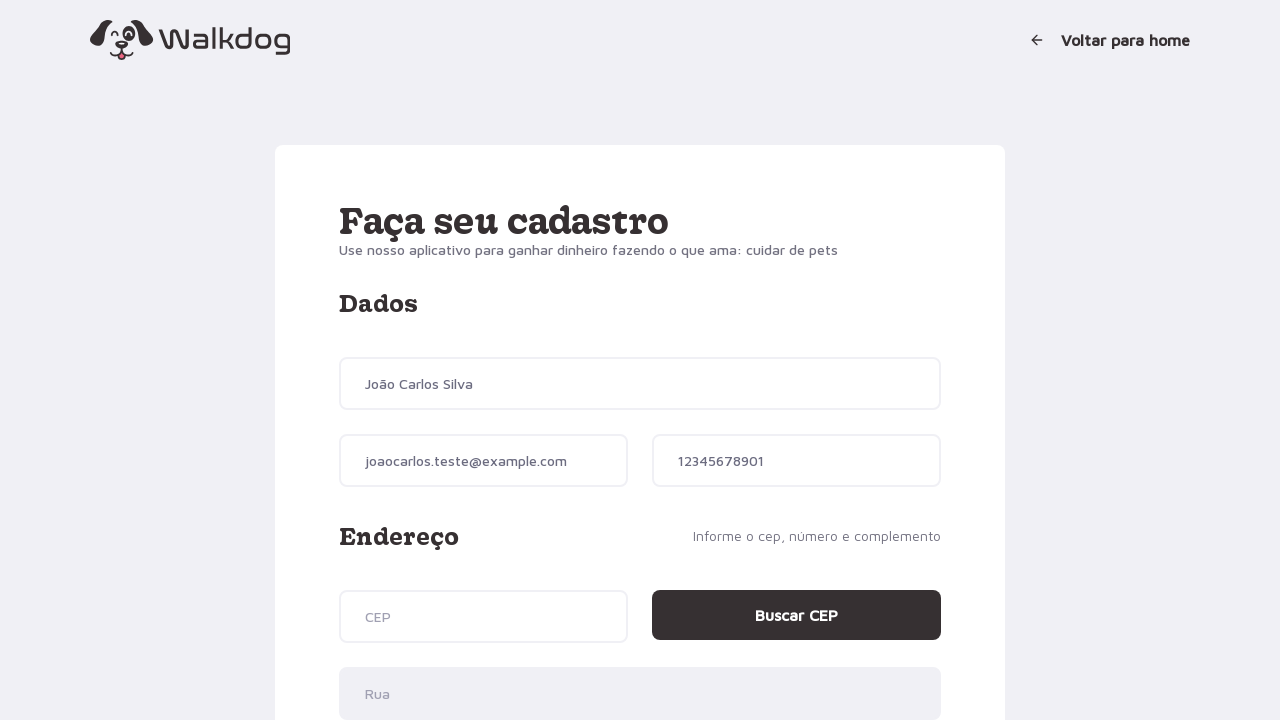

Filled CEP field with '01310100' on input[name='cep']
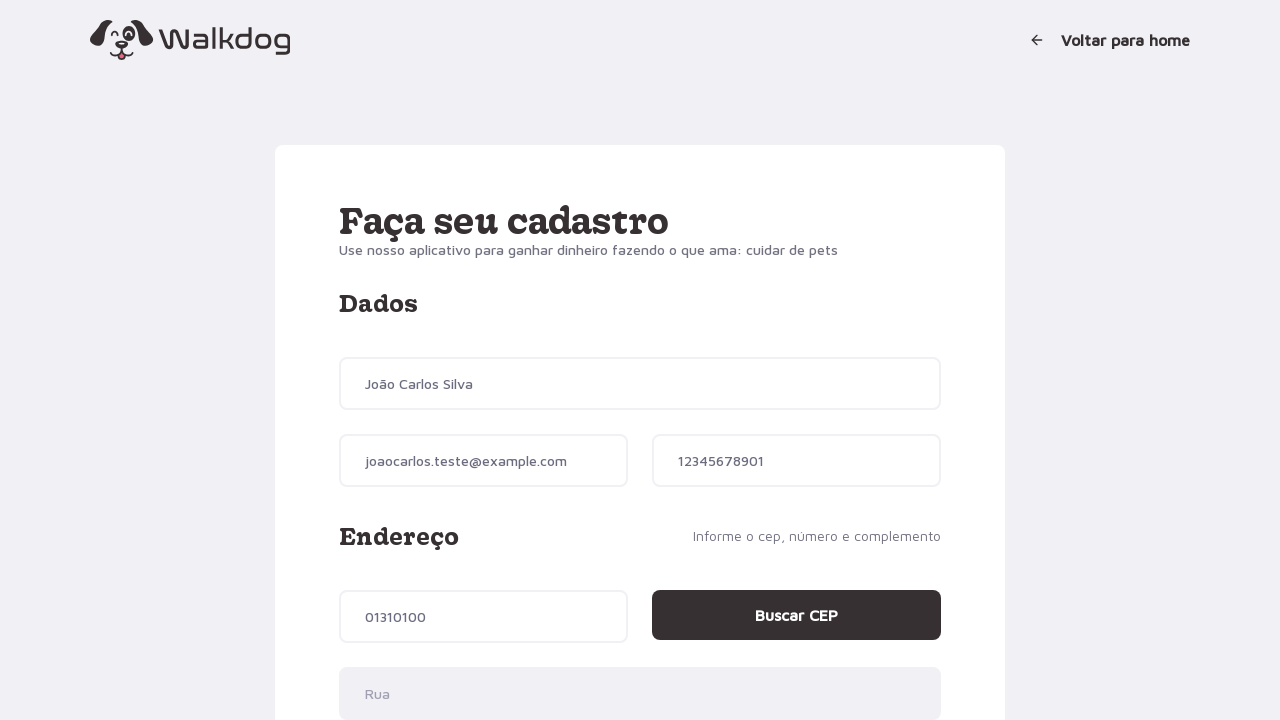

Clicked button to search CEP at (796, 615) on input[type='button']
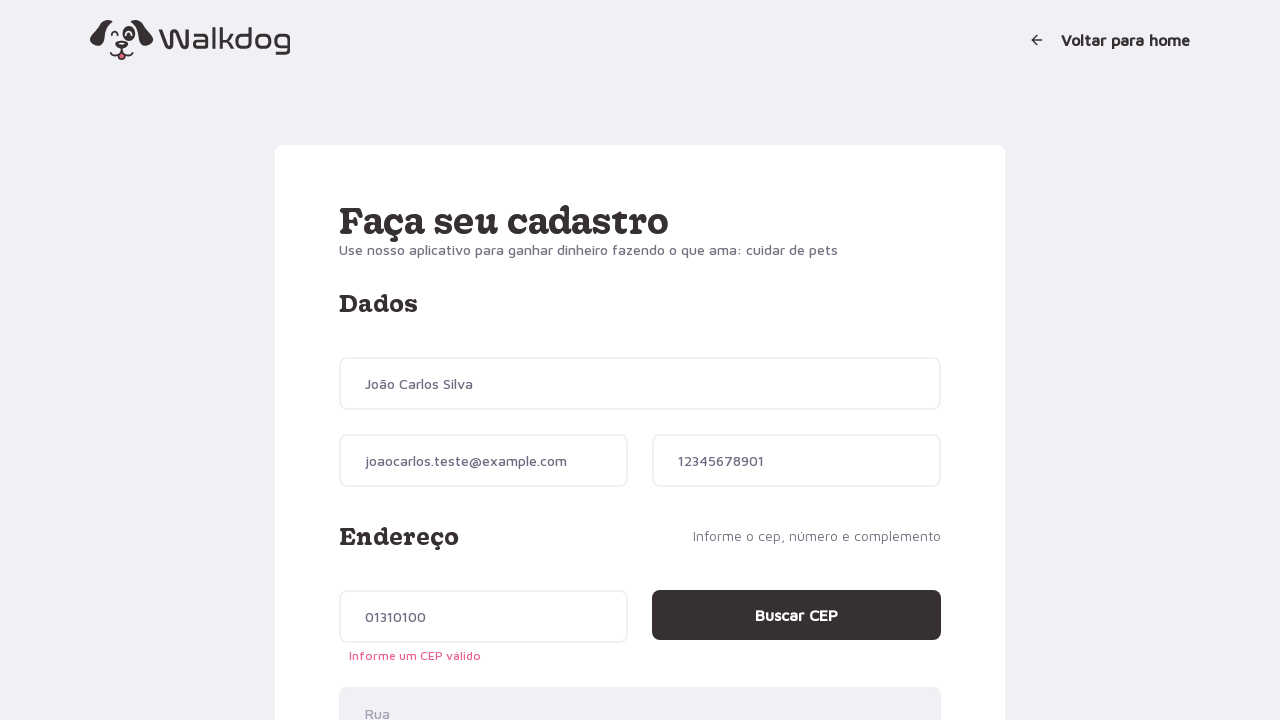

Filled address number field with '123' on input[name='addressNumber']
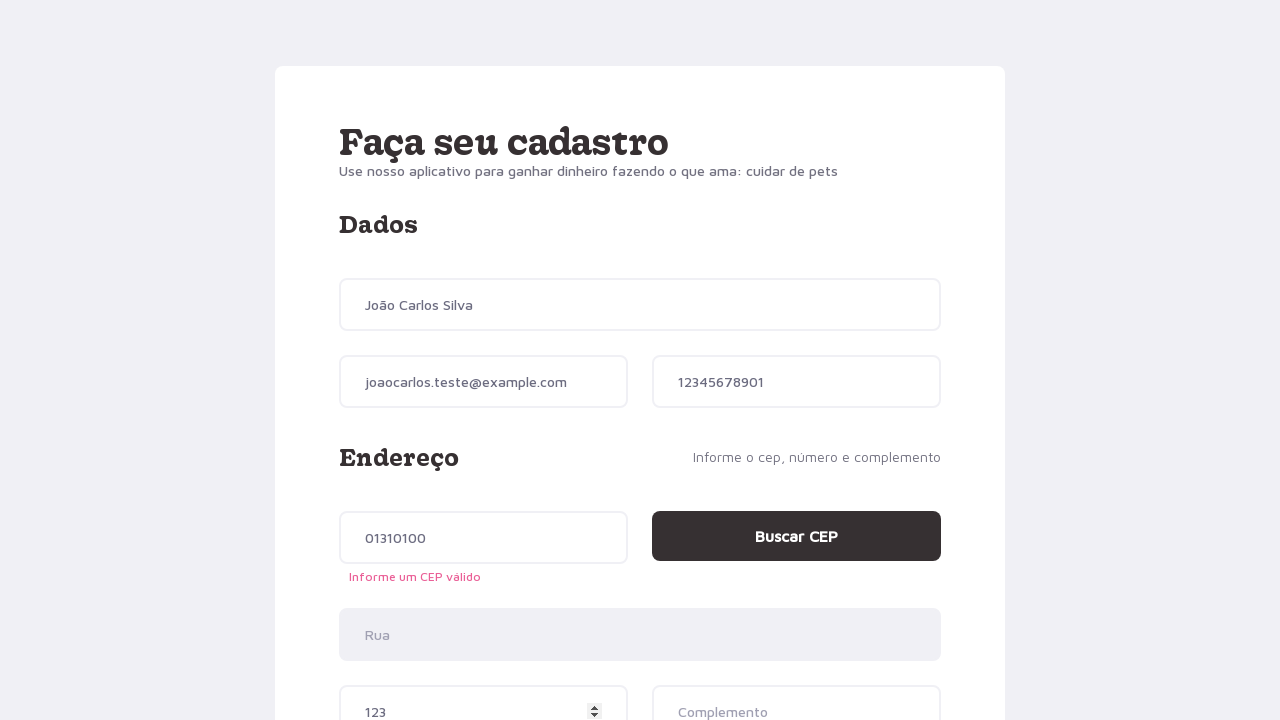

Filled address details field with 'Apartamento 45' on input[name='addressDetails']
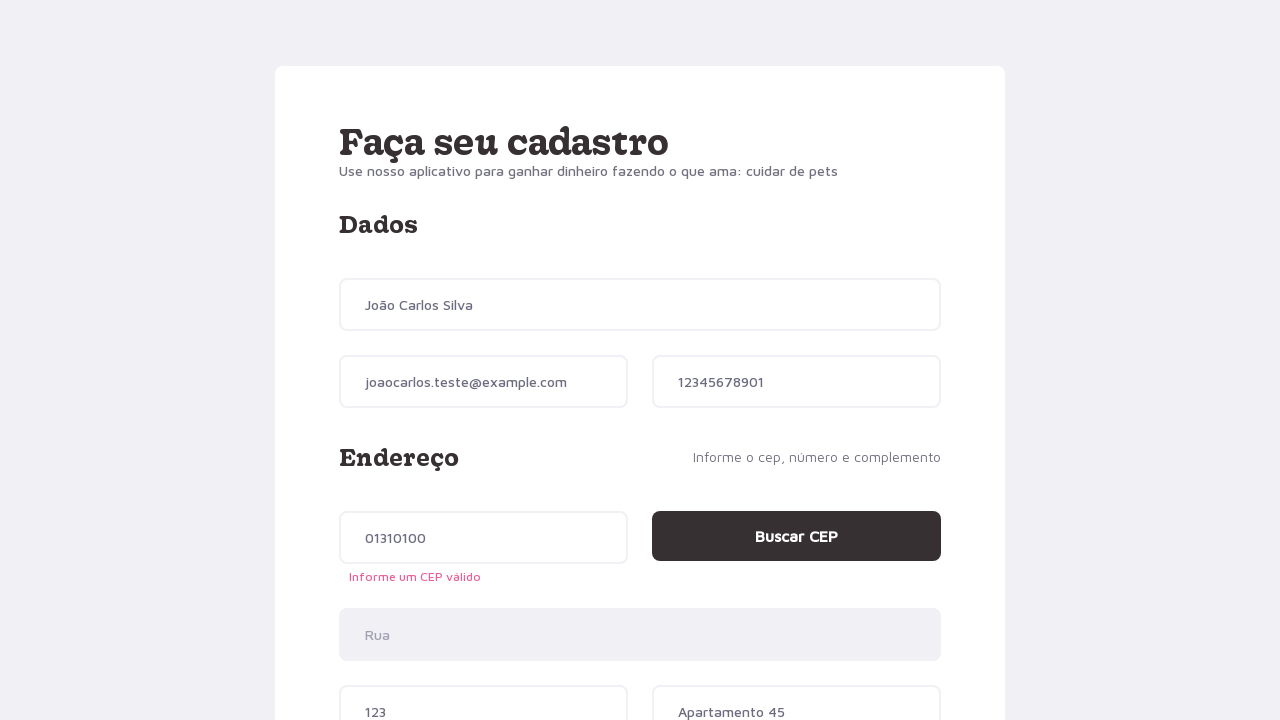

Selected extra activity 'cuidar' (pet care) at (486, 360) on .walker-service > li:nth-child(1) > span:nth-child(2)
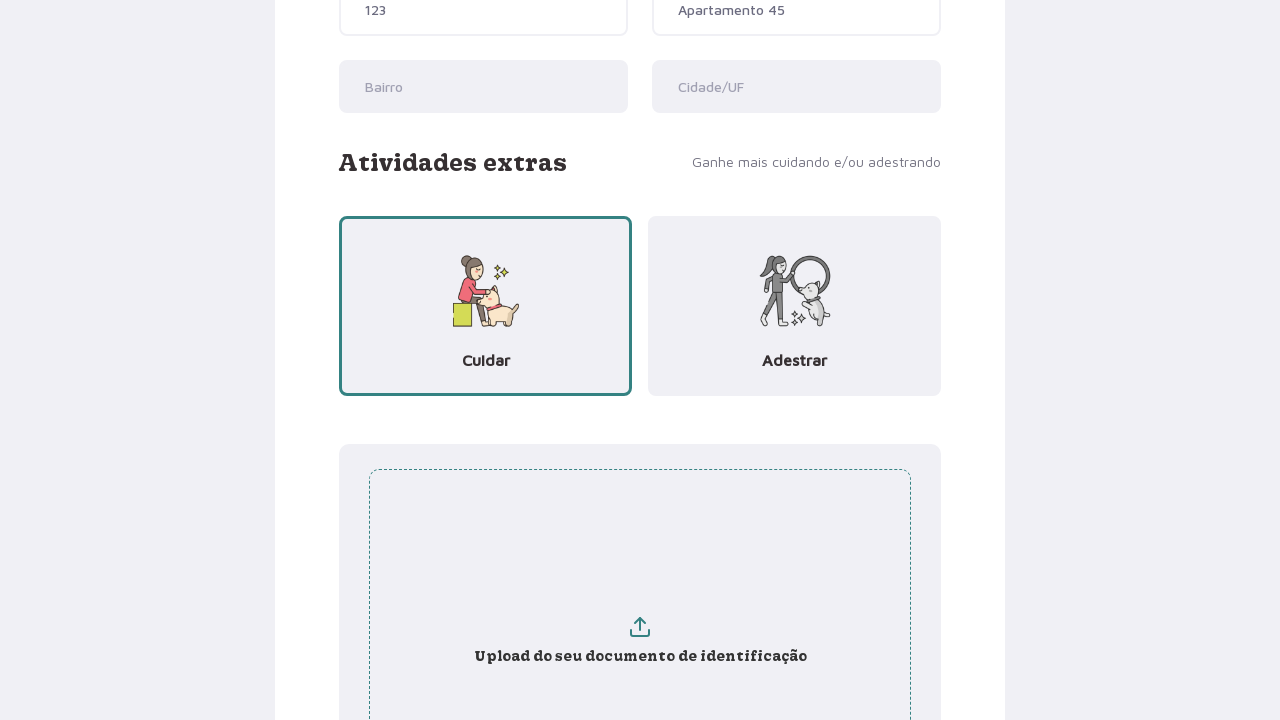

Selected extra activity 'adestrar' (training) at (794, 360) on .walker-service > li:nth-child(2) > span:nth-child(2)
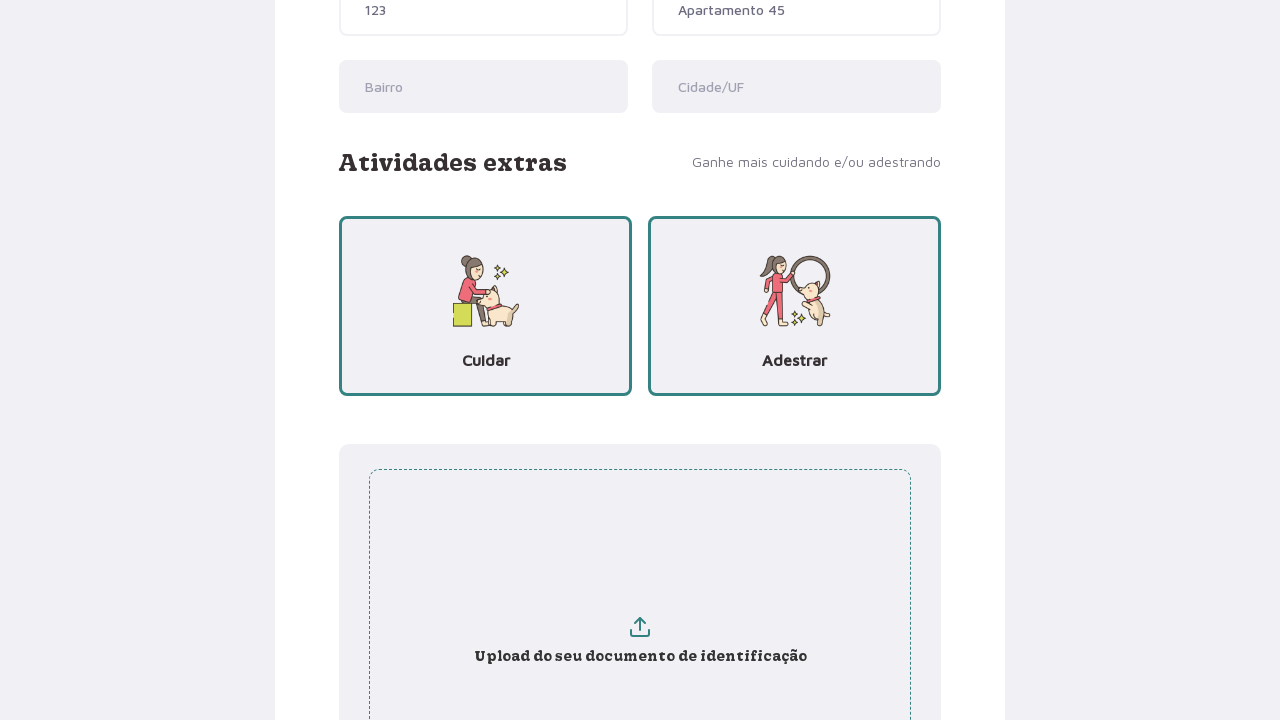

Form is ready for submission - dropzone element loaded
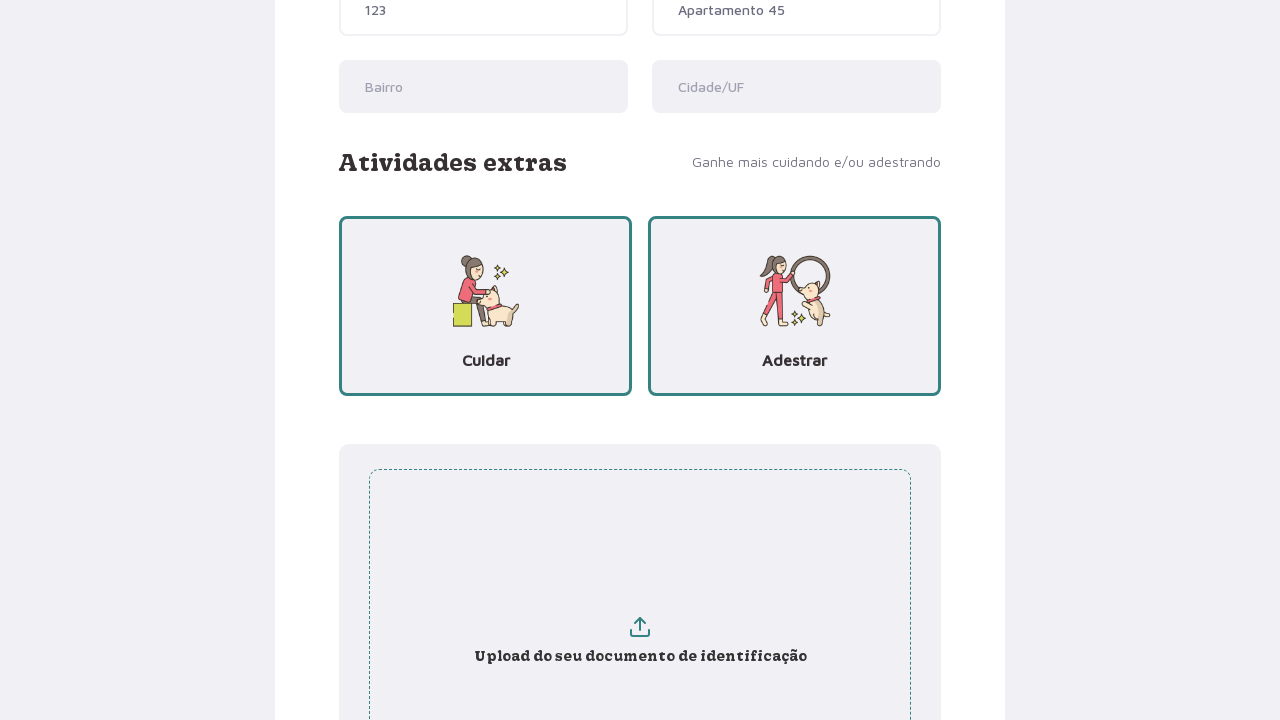

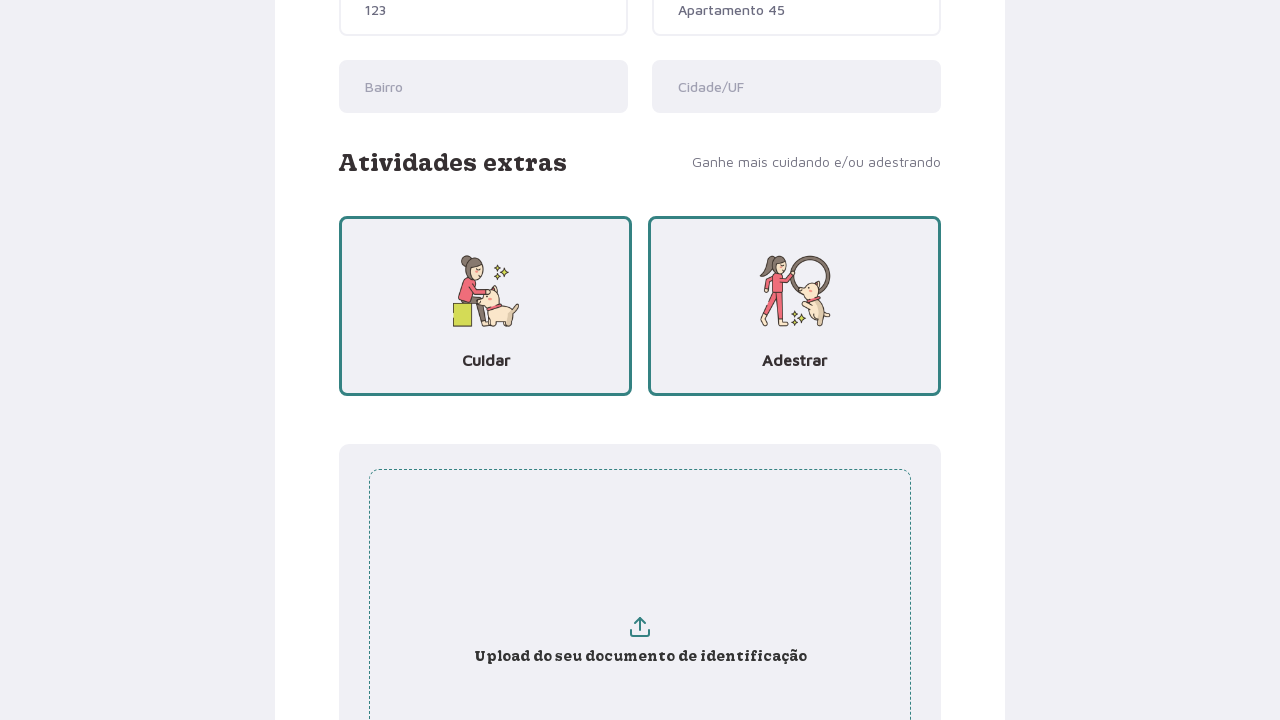